Navigates to Agoda travel booking website and clicks on the destination/search input field in the search box container

Starting URL: https://agoda.com

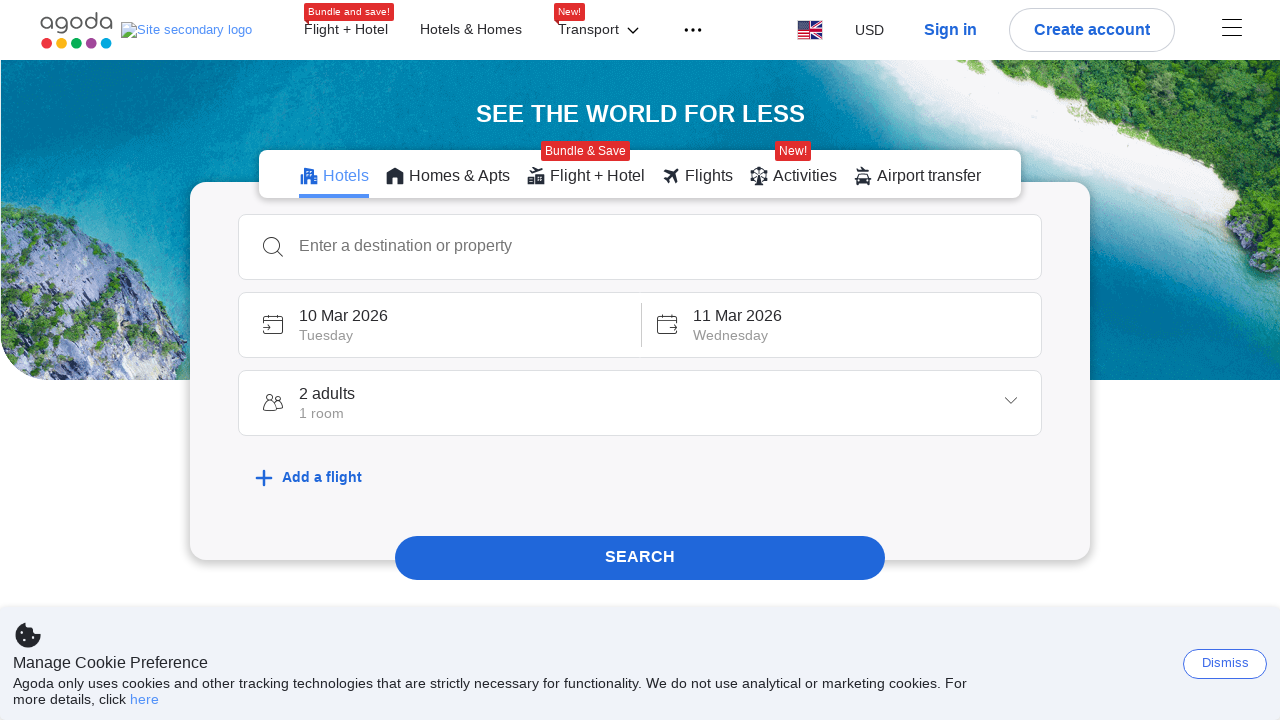

Clicked on the destination/search input field in the search box container at (660, 246) on #SearchBoxContainer input
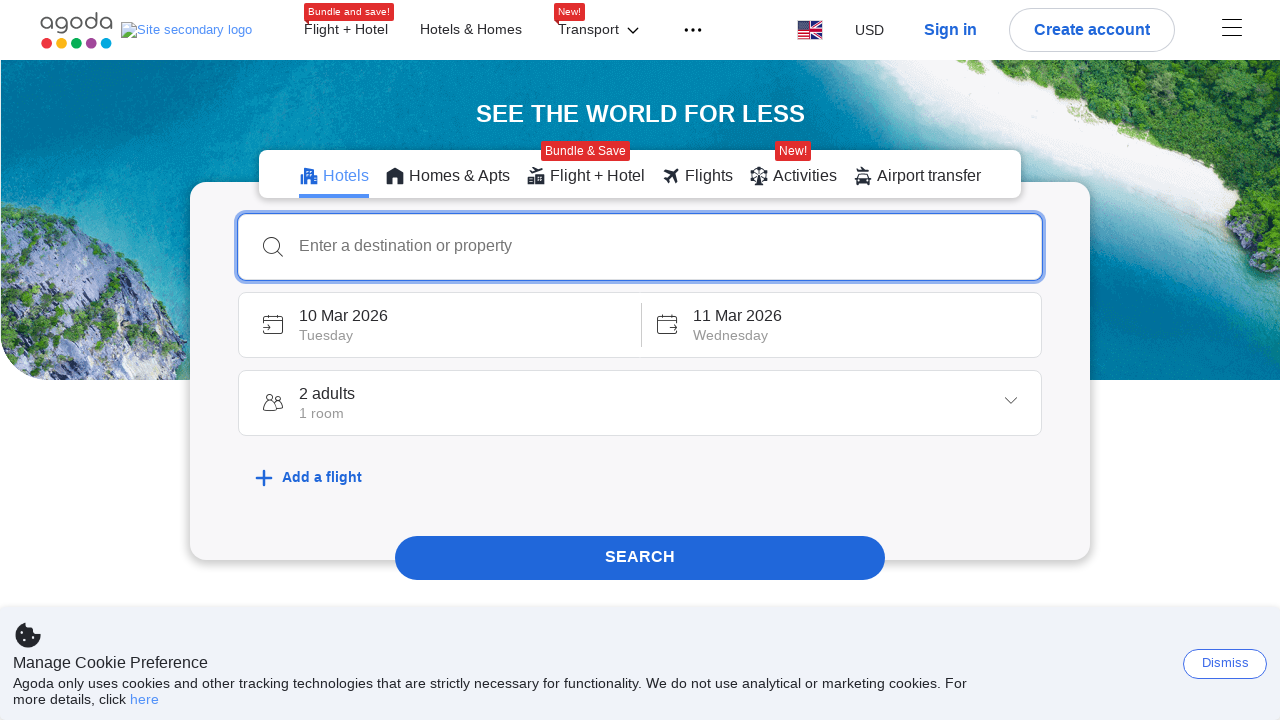

Waited 2 seconds for dropdown to appear
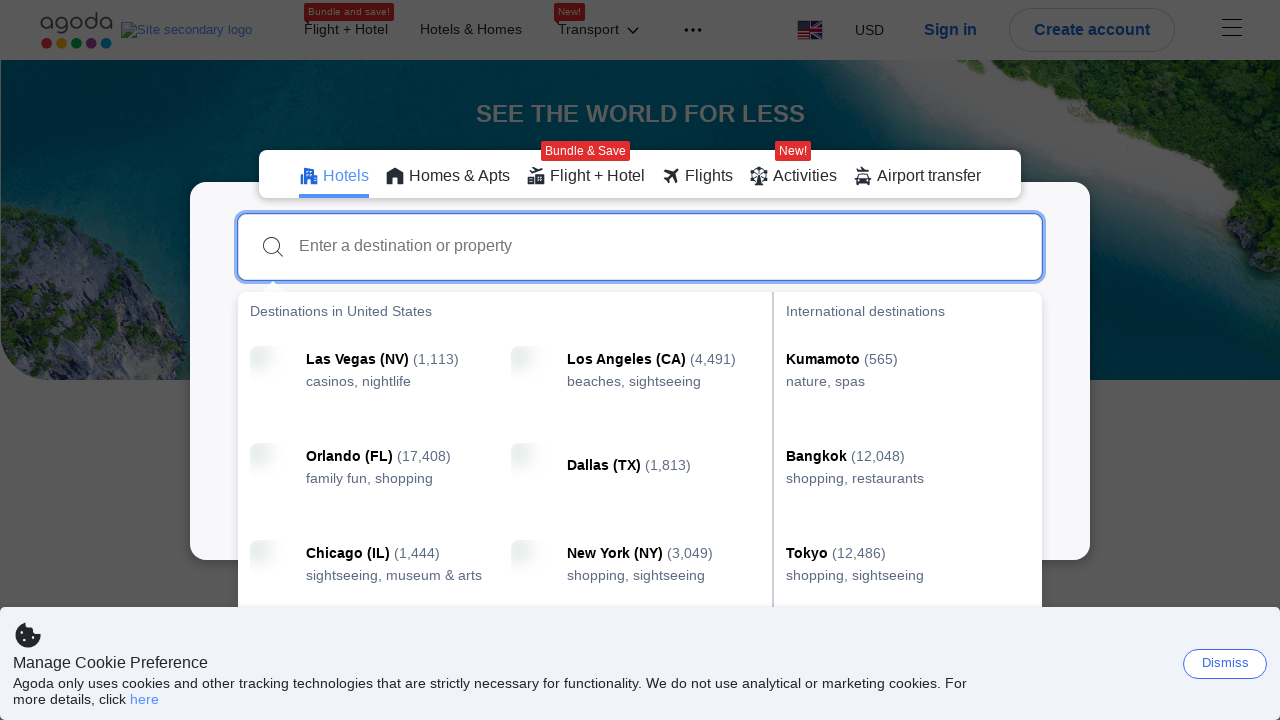

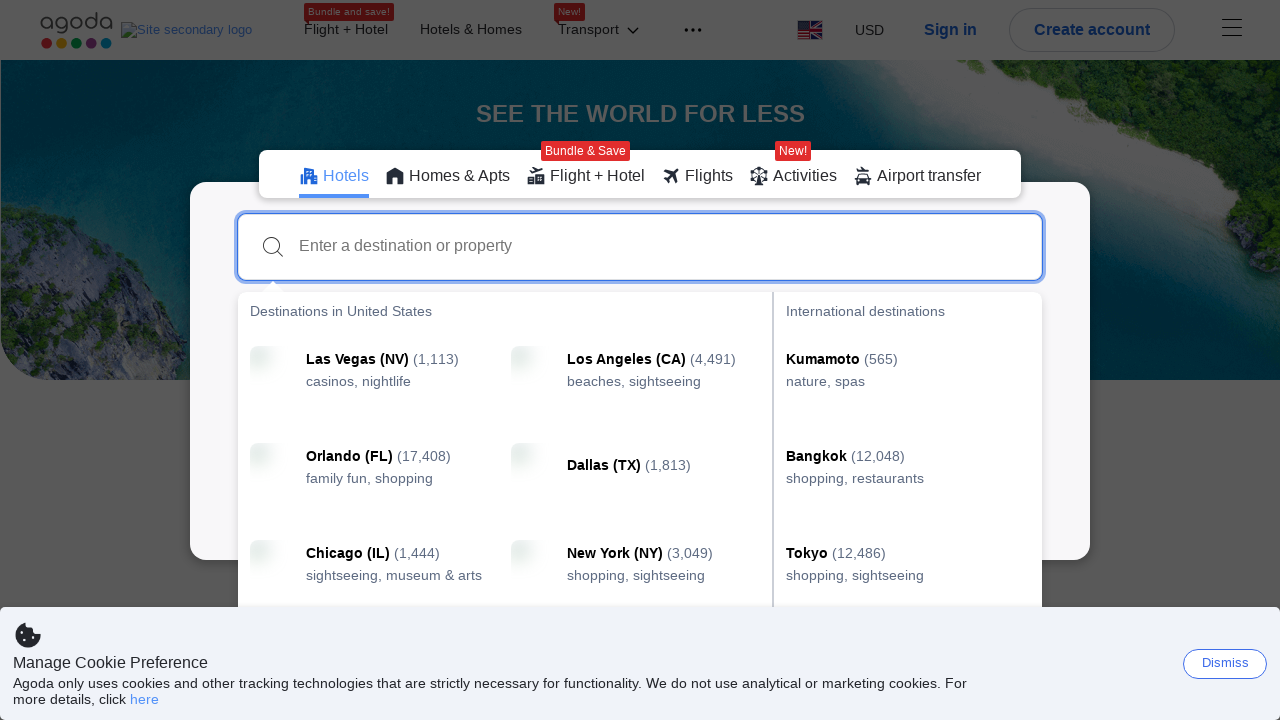